Tests that an item is removed if edited to an empty string

Starting URL: https://demo.playwright.dev/todomvc

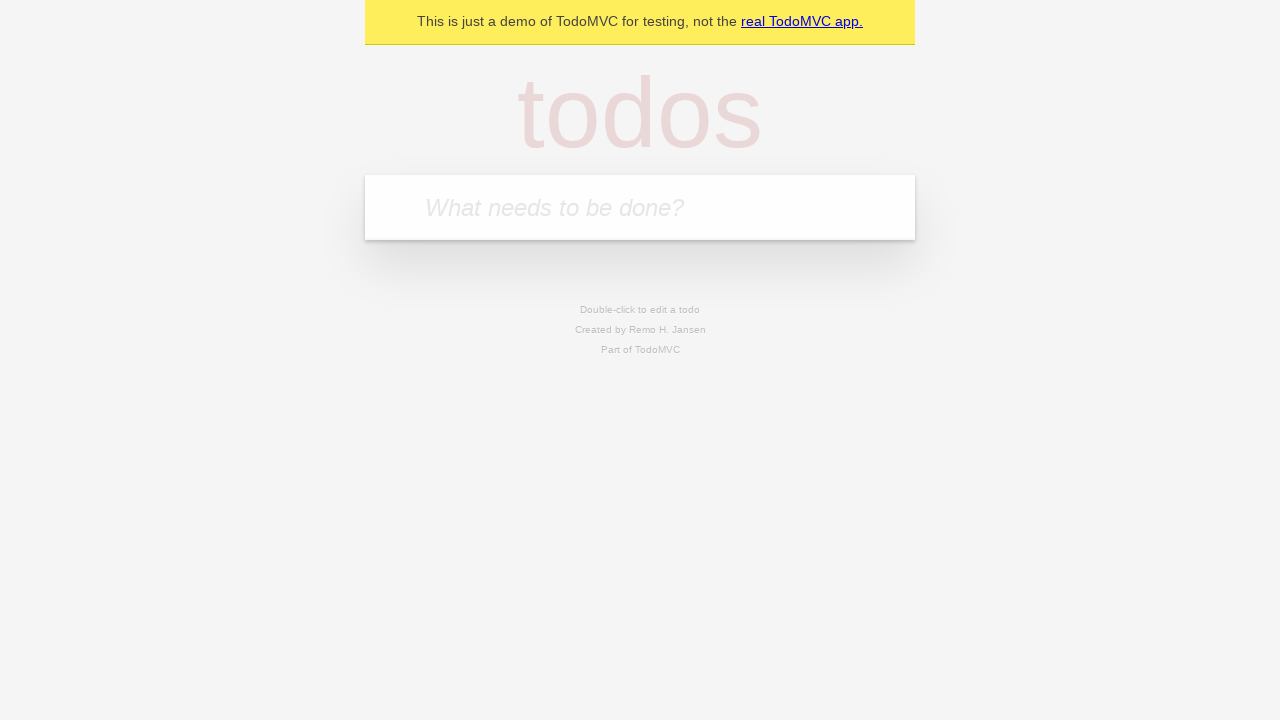

Filled input field with 'buy some cheese' on internal:attr=[placeholder="What needs to be done?"i]
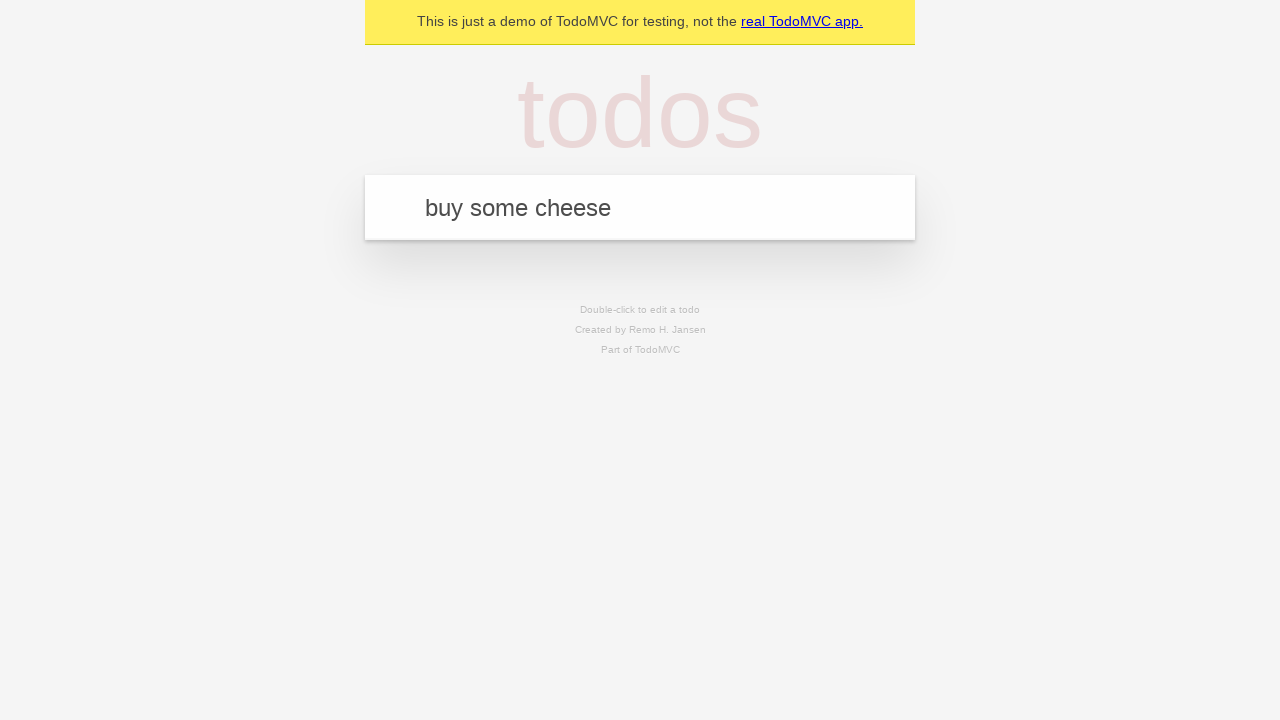

Pressed Enter to add first todo item on internal:attr=[placeholder="What needs to be done?"i]
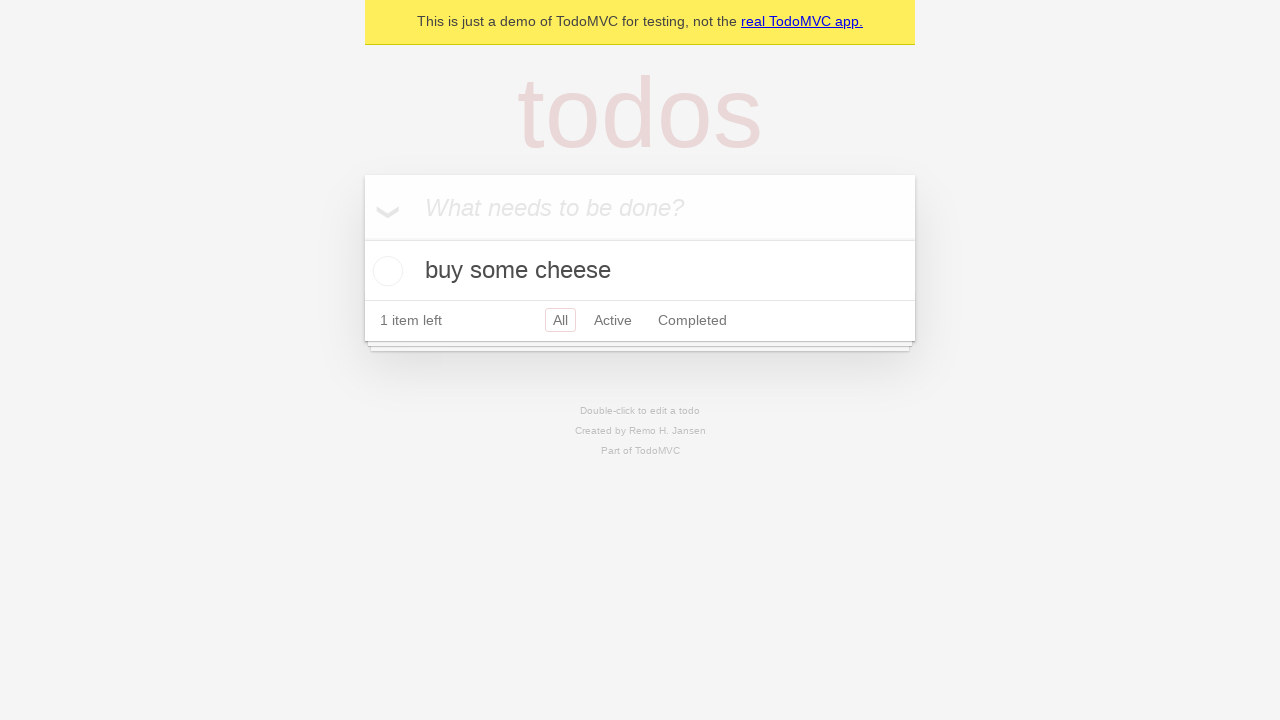

Filled input field with 'feed the cat' on internal:attr=[placeholder="What needs to be done?"i]
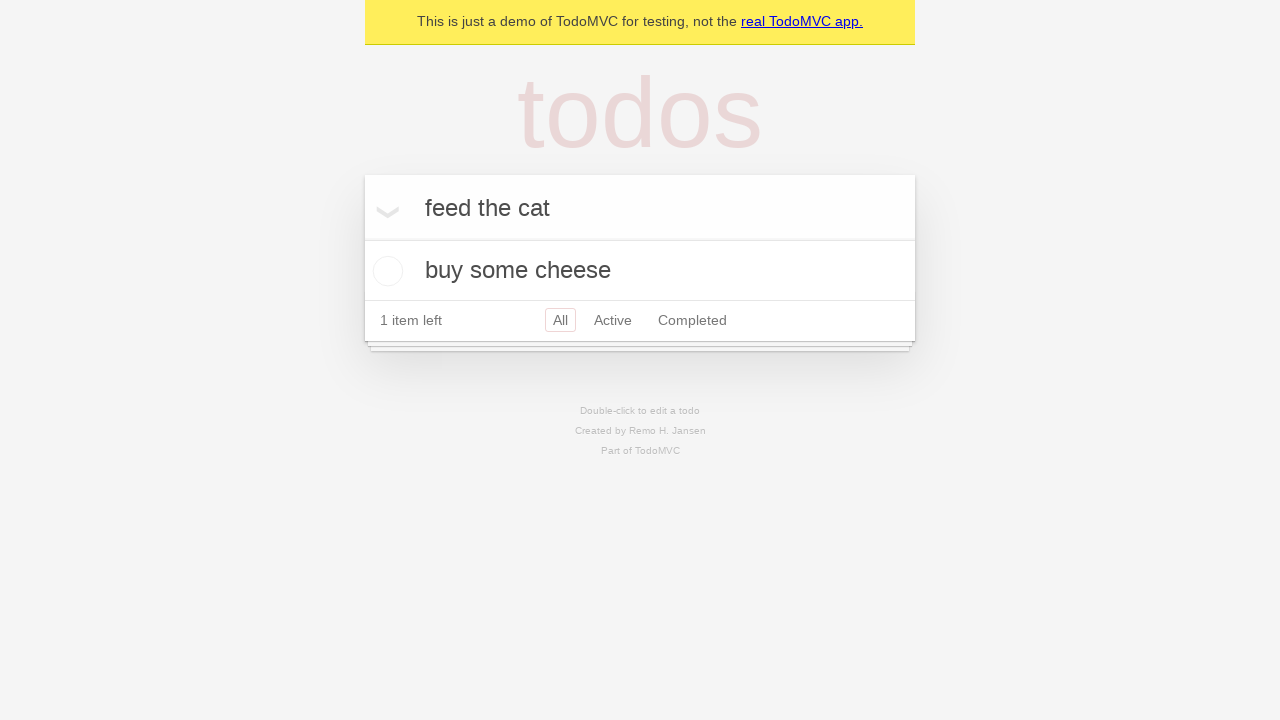

Pressed Enter to add second todo item on internal:attr=[placeholder="What needs to be done?"i]
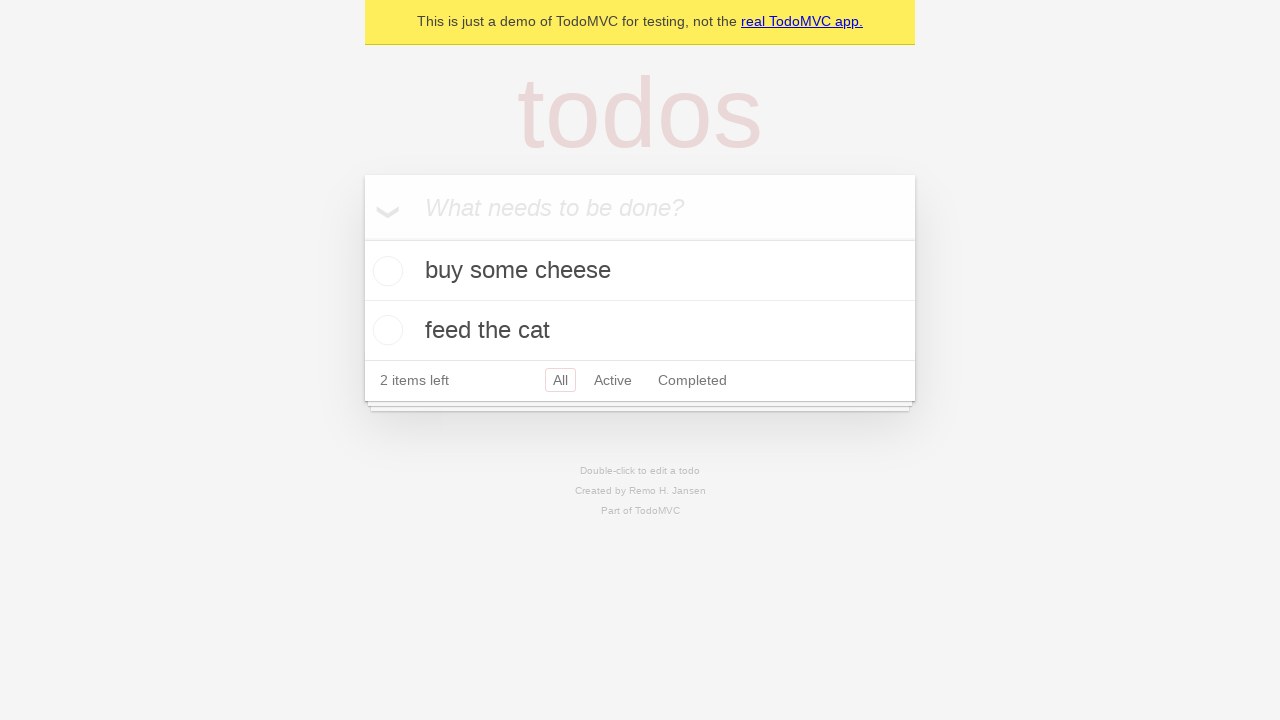

Filled input field with 'book a doctors appointment' on internal:attr=[placeholder="What needs to be done?"i]
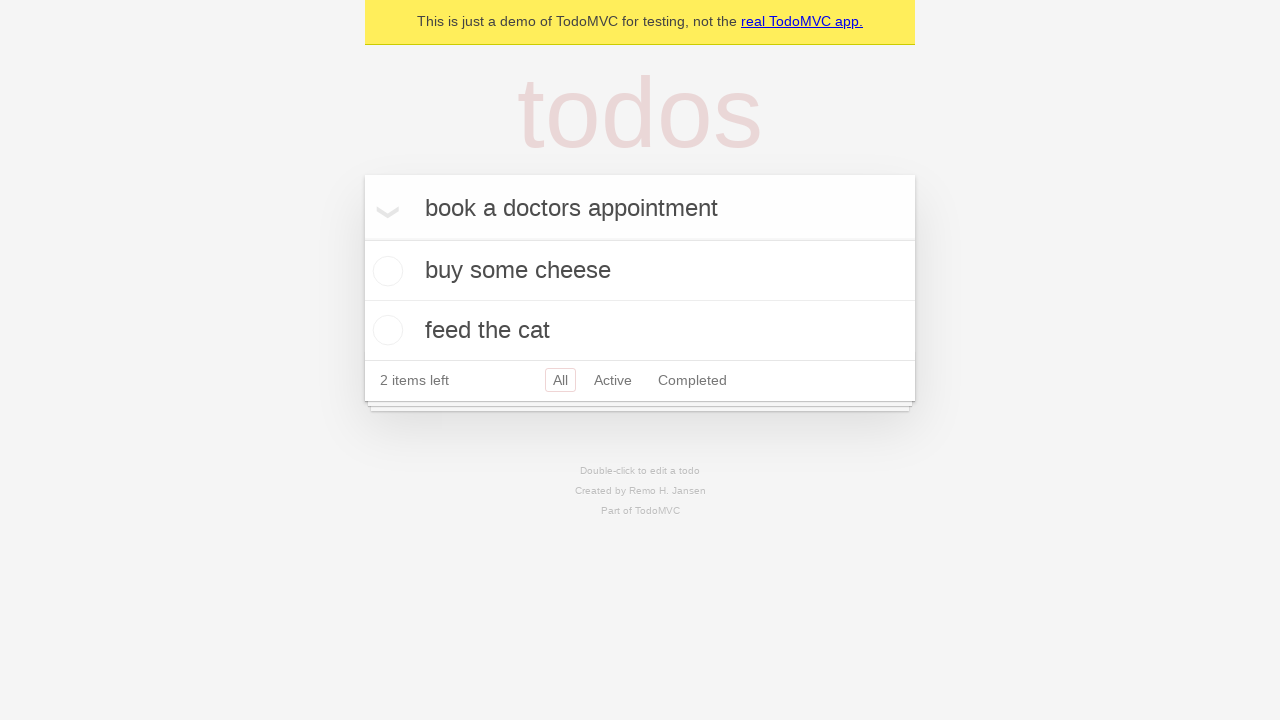

Pressed Enter to add third todo item on internal:attr=[placeholder="What needs to be done?"i]
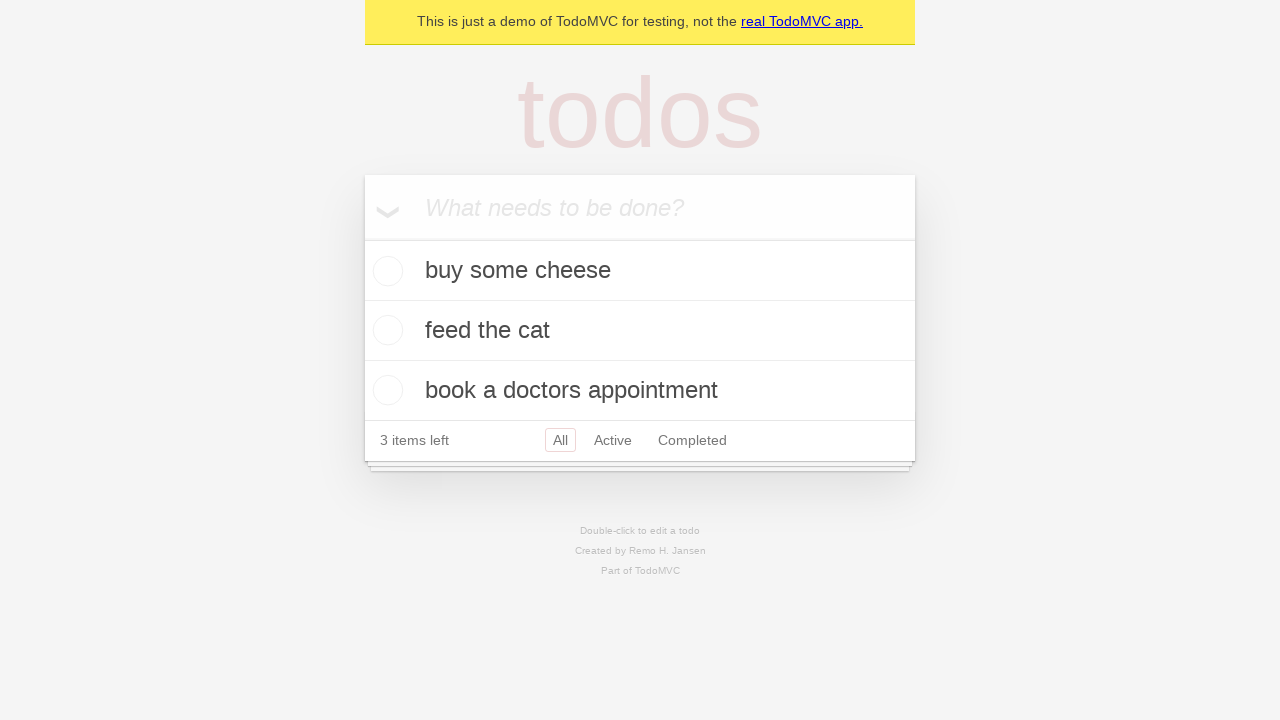

Double-clicked second todo item to enter edit mode at (640, 331) on internal:testid=[data-testid="todo-item"s] >> nth=1
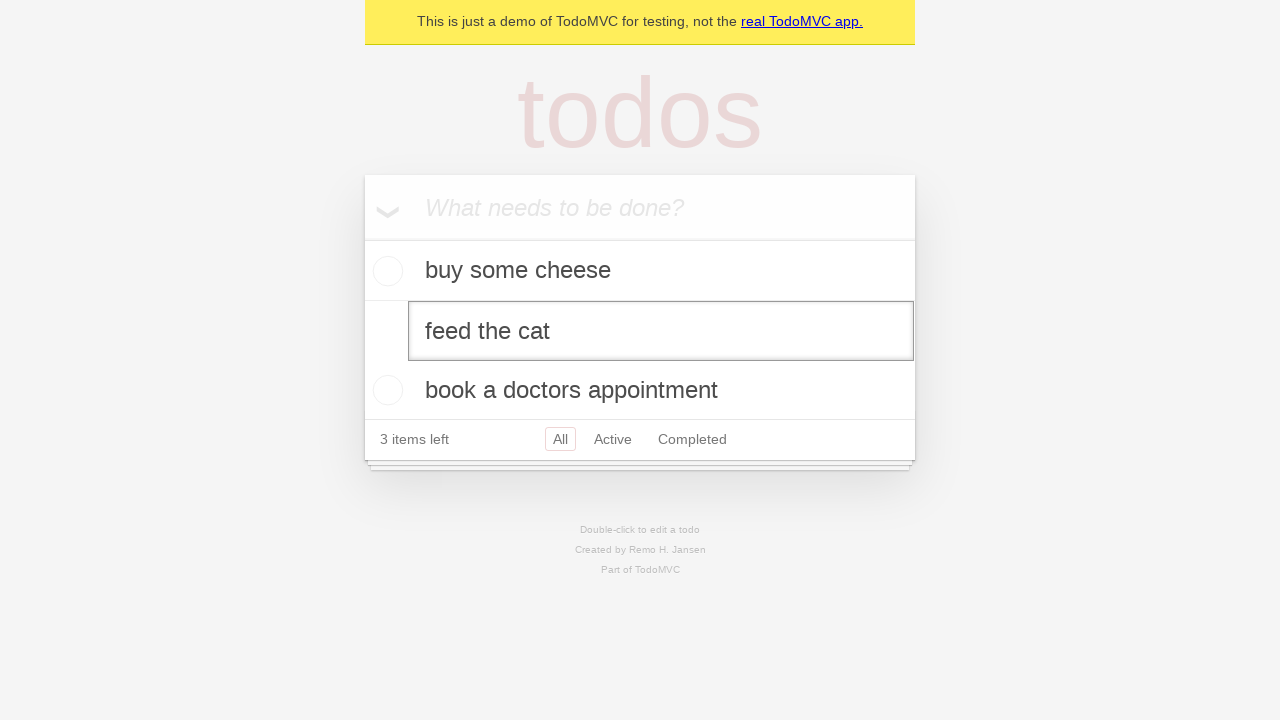

Cleared the todo text by filling with empty string on internal:testid=[data-testid="todo-item"s] >> nth=1 >> internal:role=textbox[nam
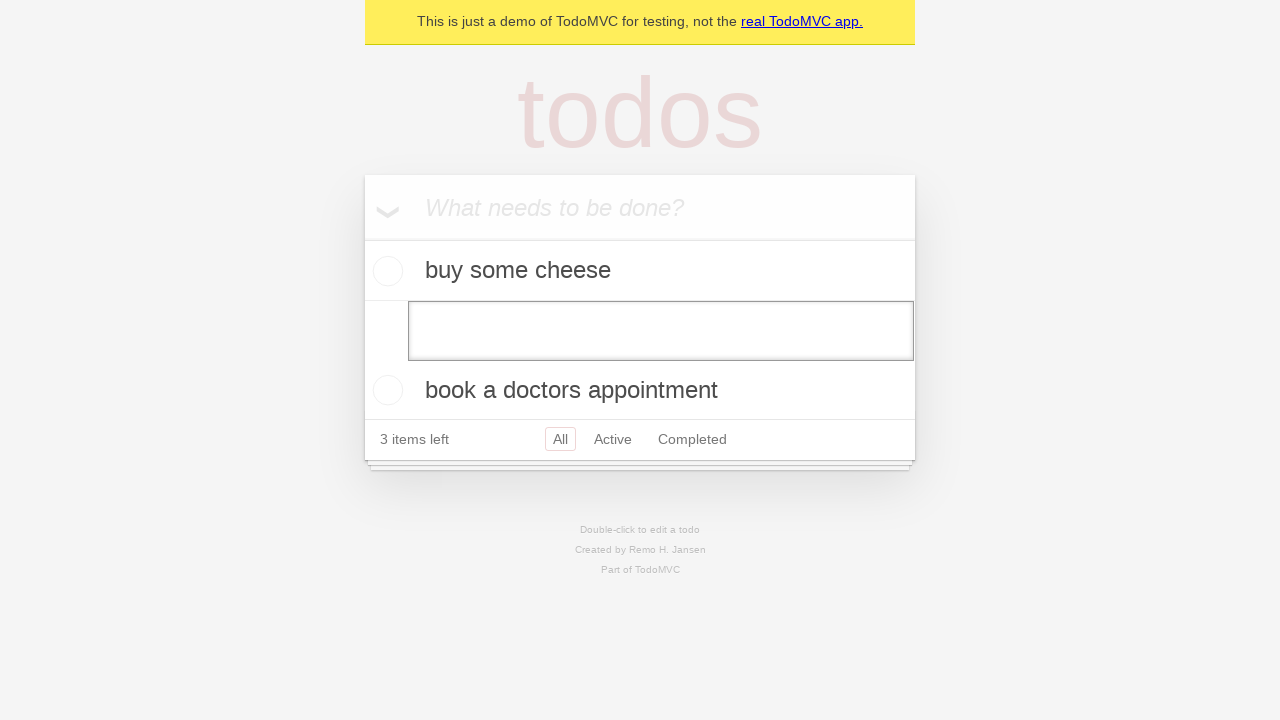

Pressed Enter to confirm edit and remove todo item with empty text on internal:testid=[data-testid="todo-item"s] >> nth=1 >> internal:role=textbox[nam
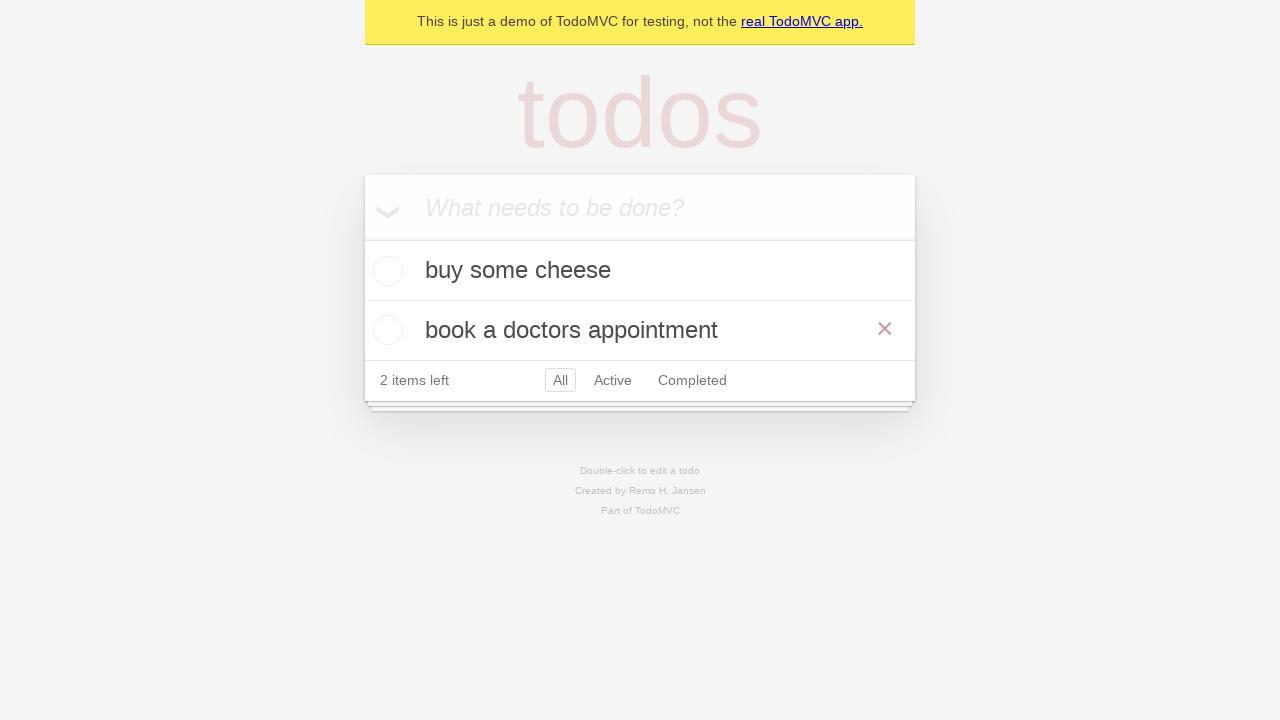

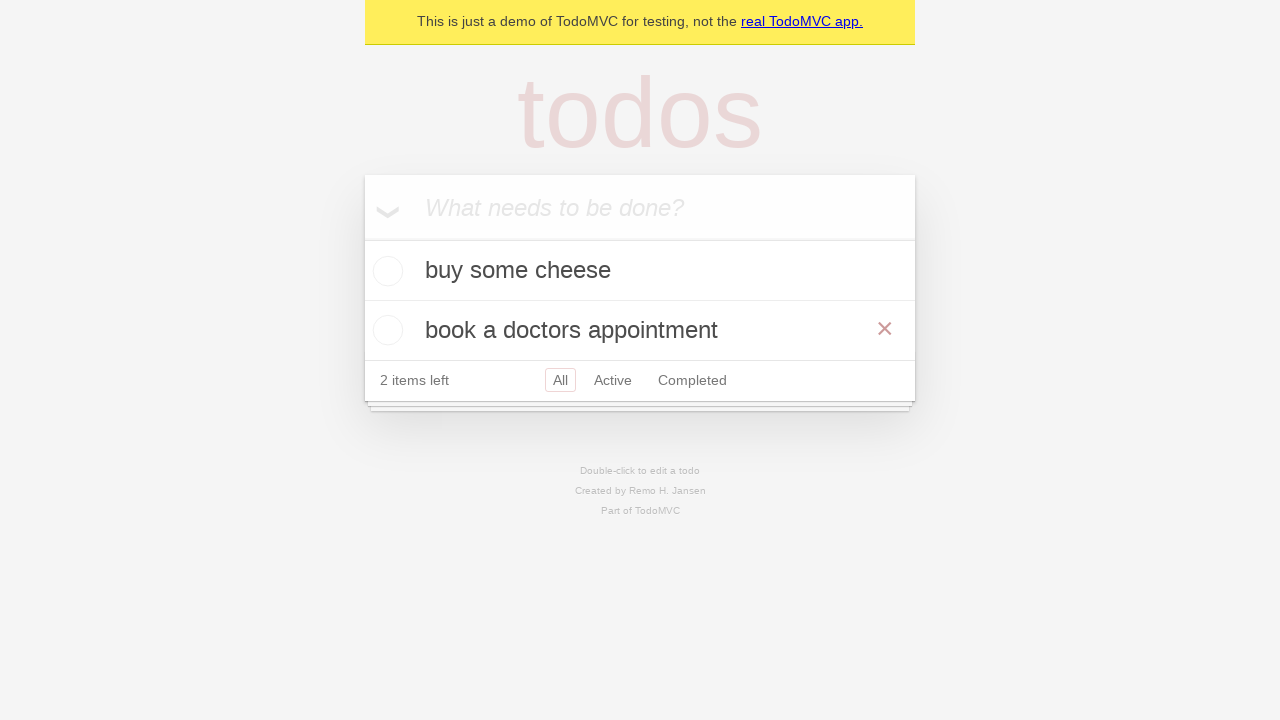